Tests checkbox functionality by clicking the first checkbox and verifying all checkboxes have the correct type attribute

Starting URL: http://the-internet.herokuapp.com/checkboxes

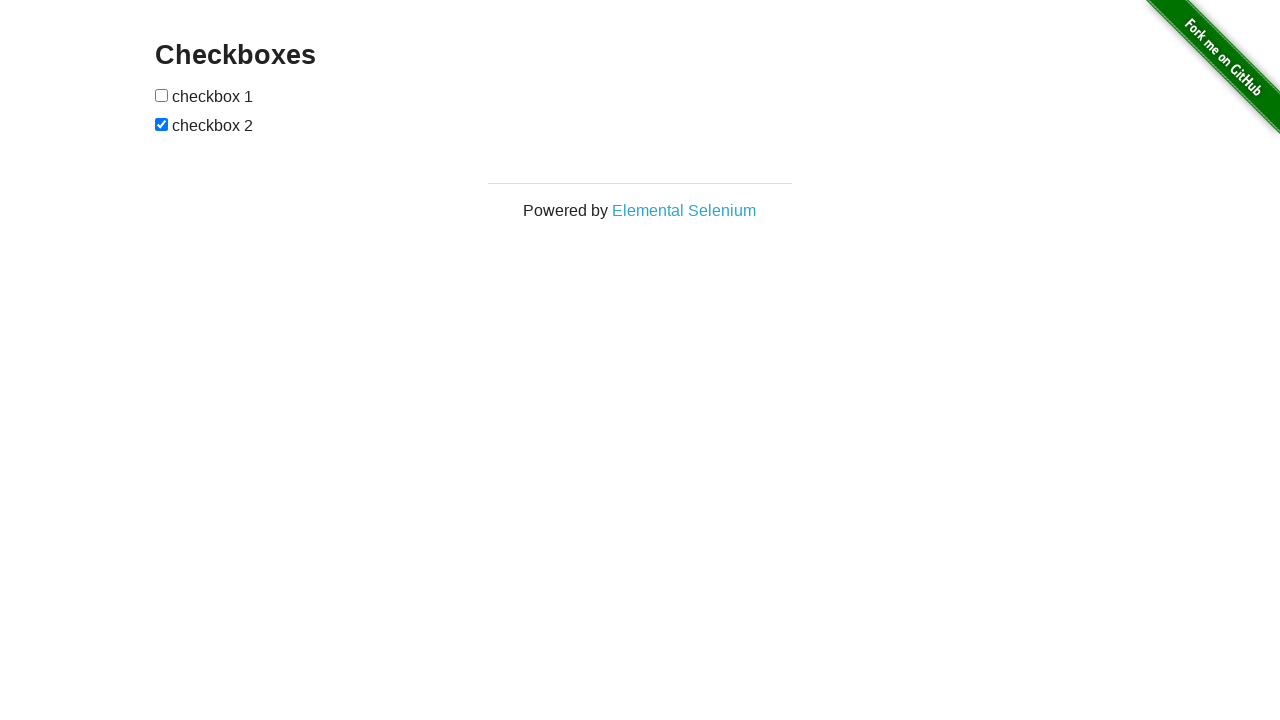

Located all checkboxes on the page
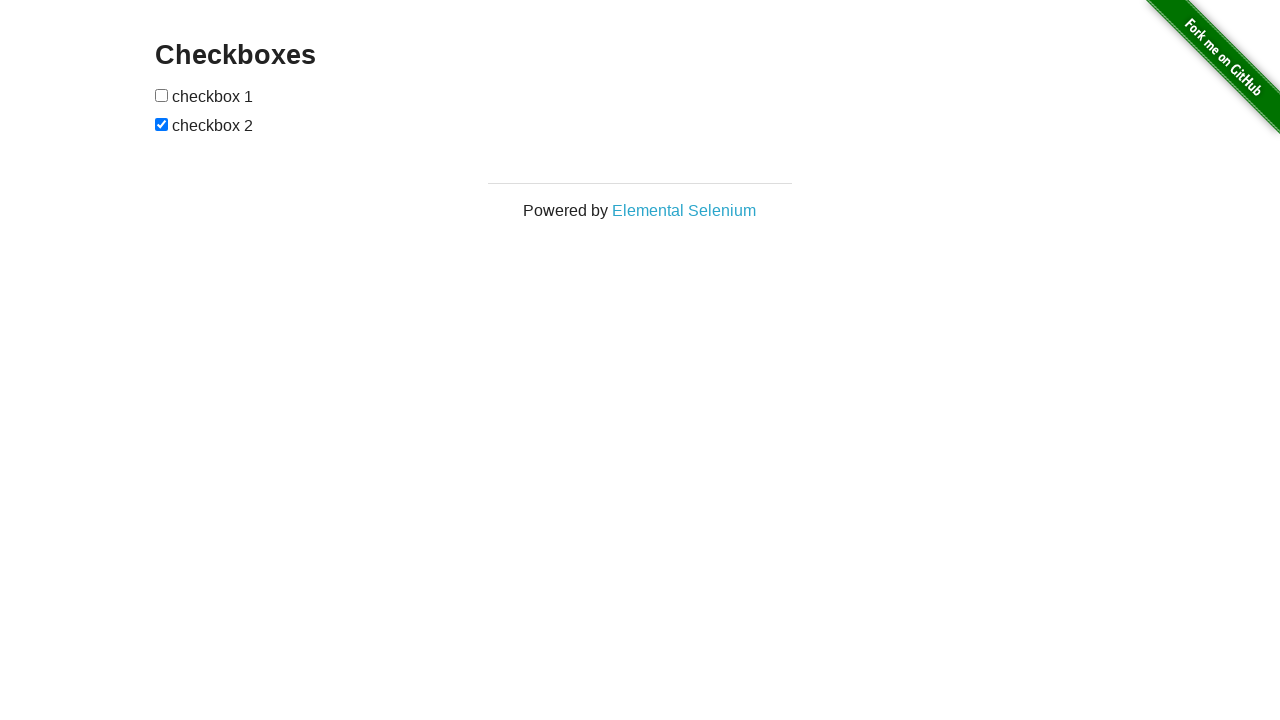

Clicked the first checkbox at (162, 95) on input[type=checkbox] >> nth=0
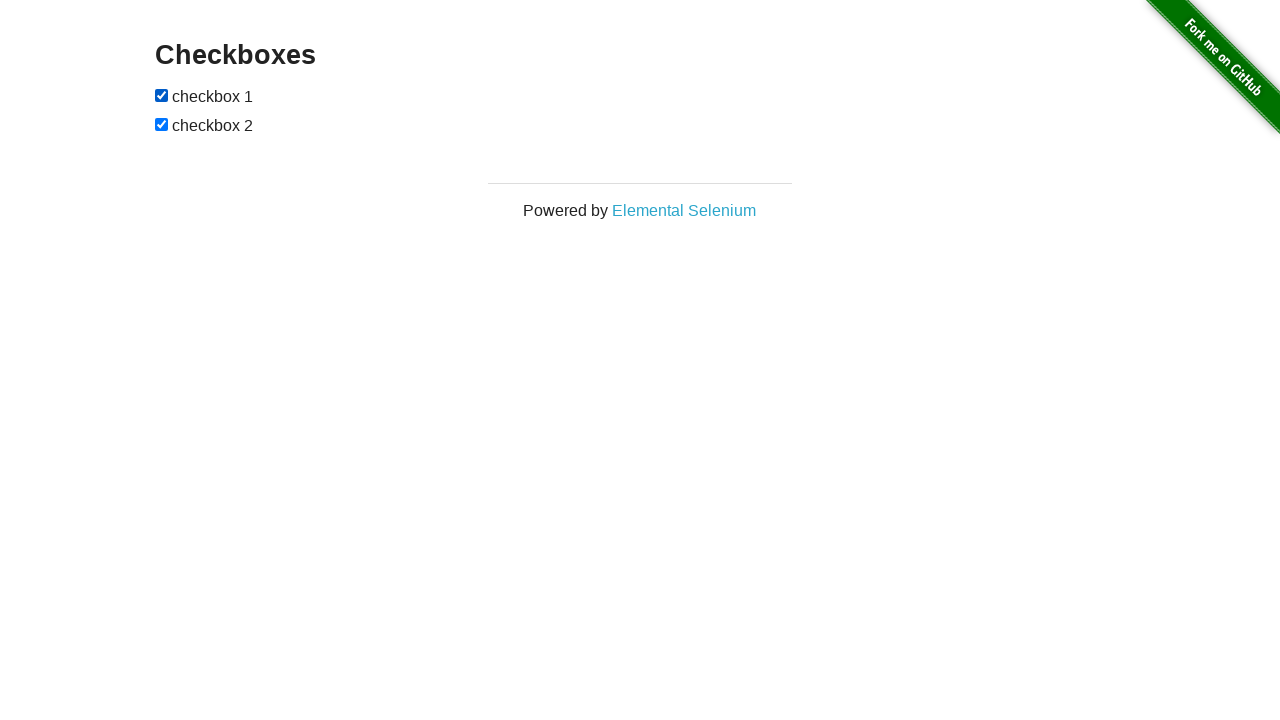

Verified checkboxes are present and have correct type attribute
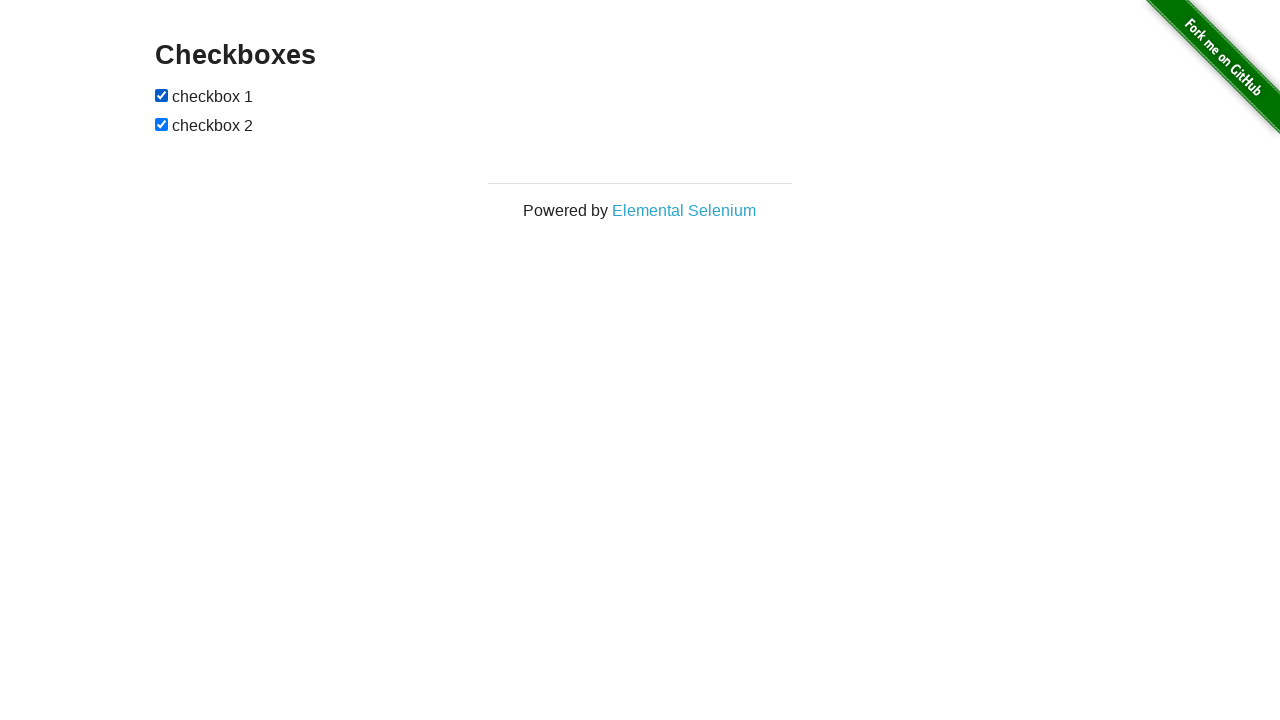

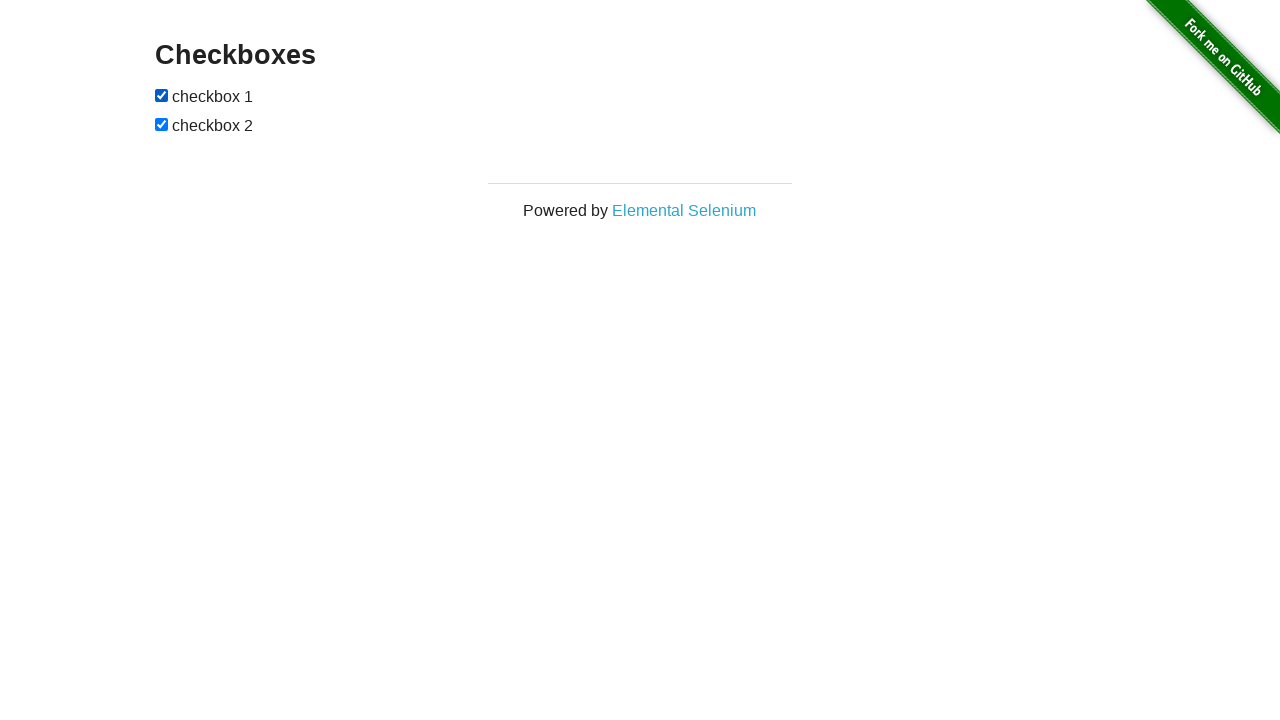